Tests dropdown/select element functionality by selecting options using different methods (by visible text, by index, and by value) on a training website.

Starting URL: https://v1.training-support.net/selenium/selects

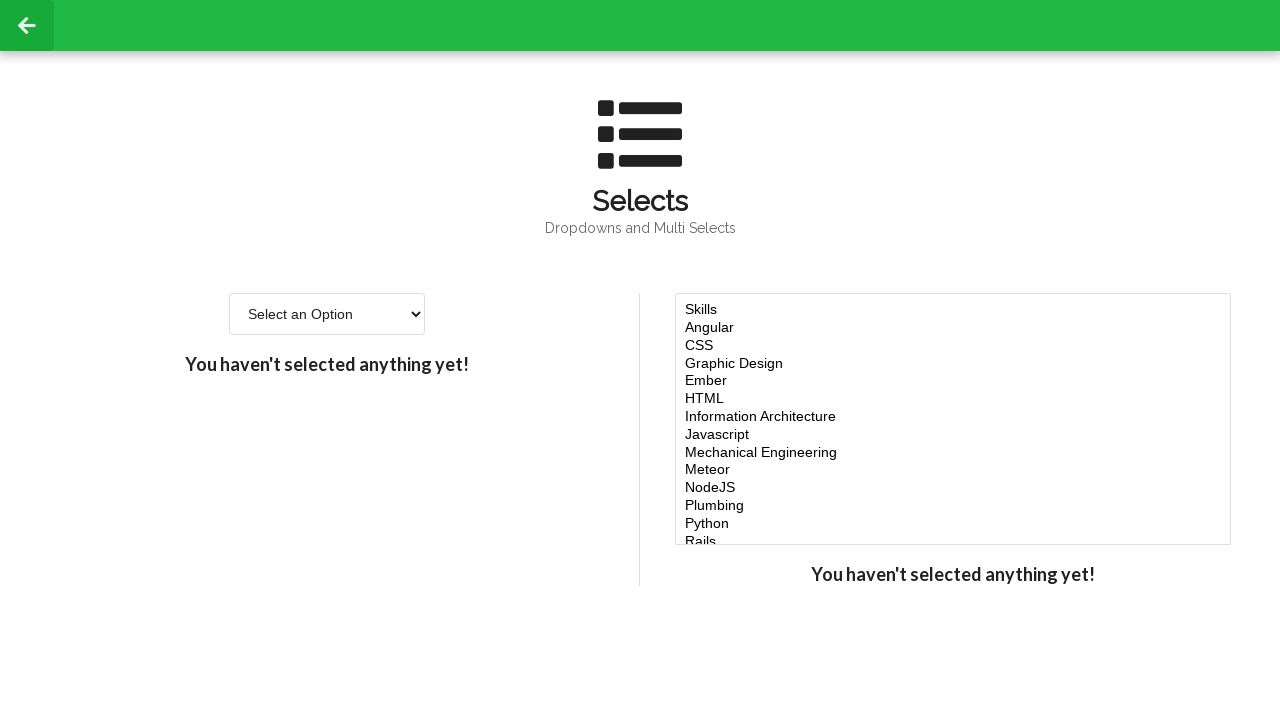

Located the single-select dropdown element
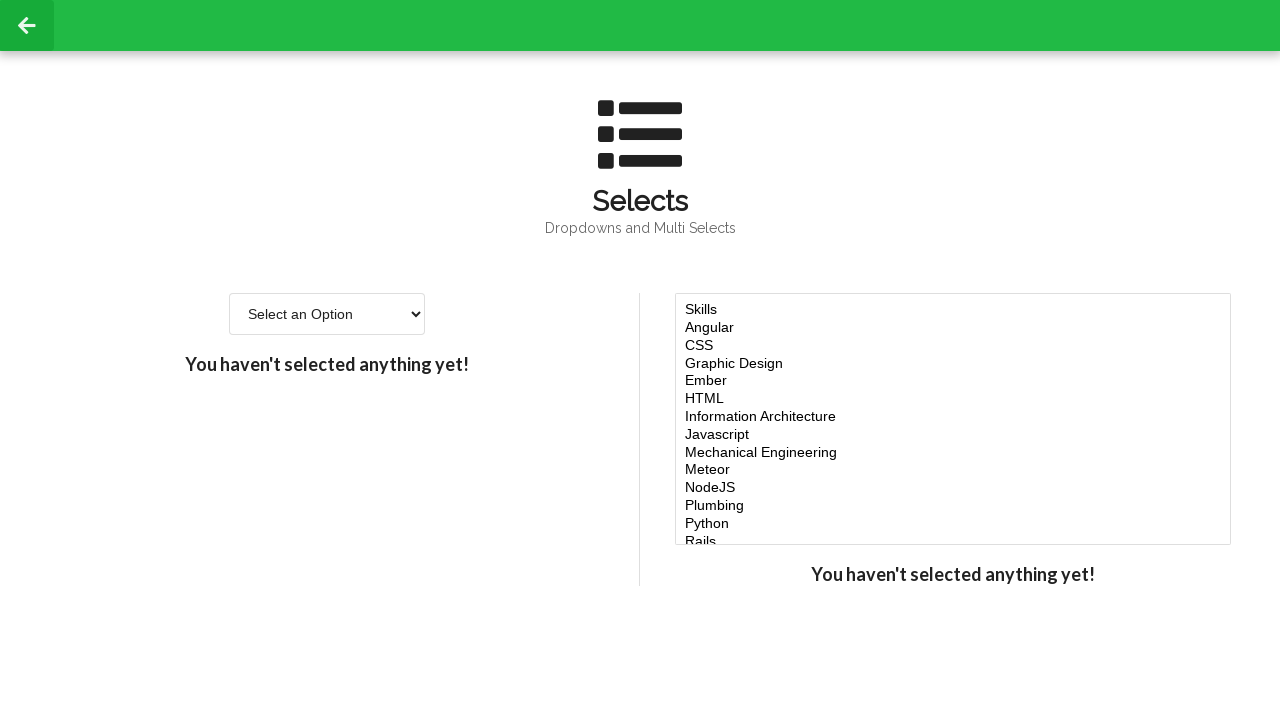

Selected 'Option 2' from dropdown by visible text on #single-select
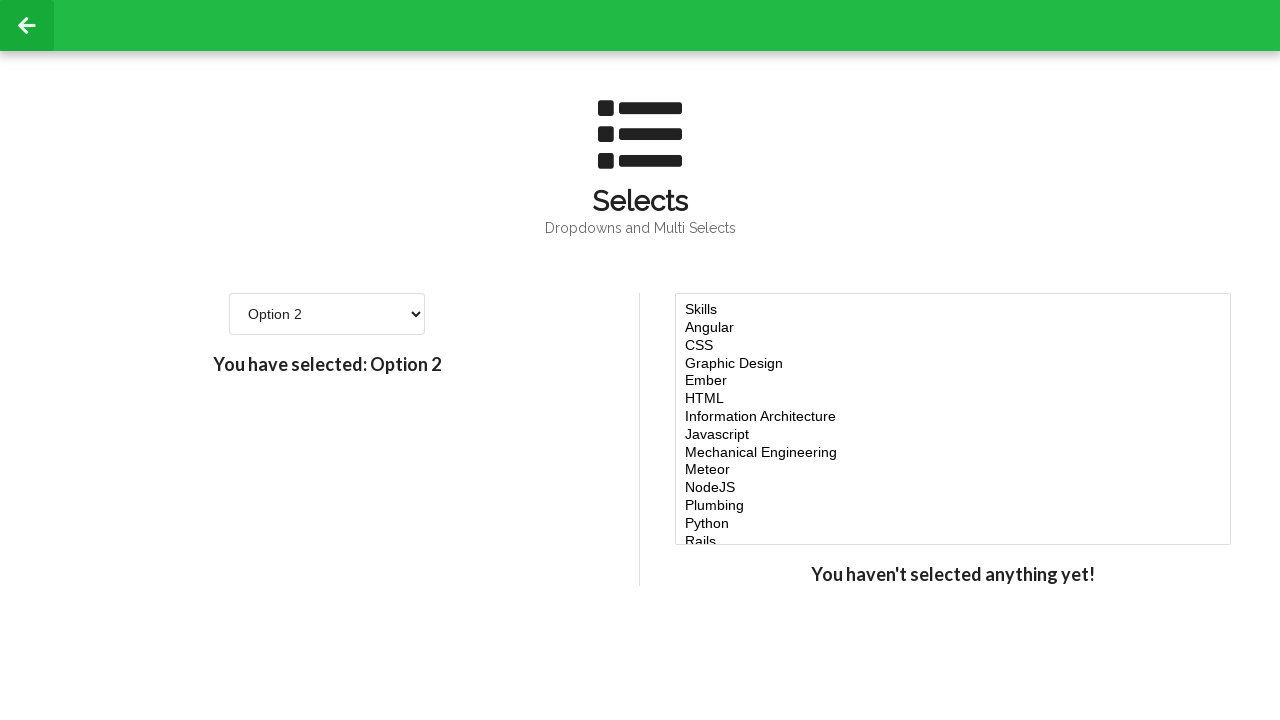

Selected option at index 3 (4th option) from dropdown on #single-select
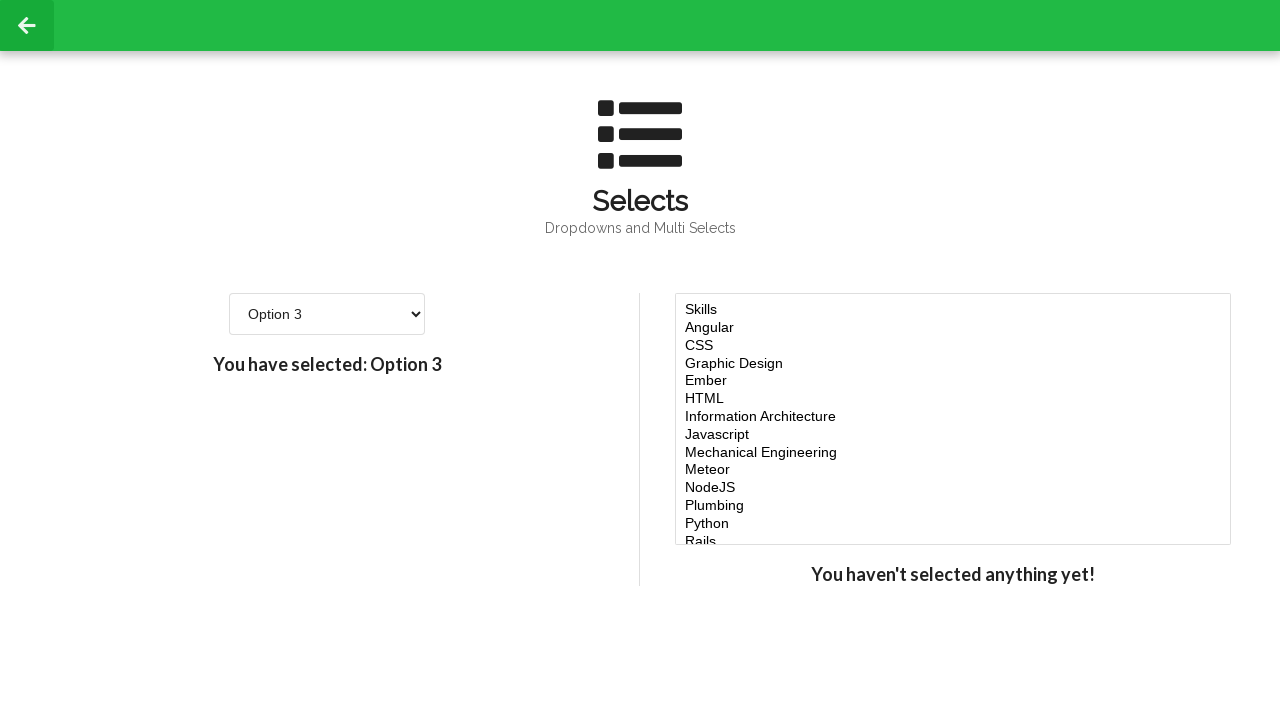

Selected option with value '4' from dropdown on #single-select
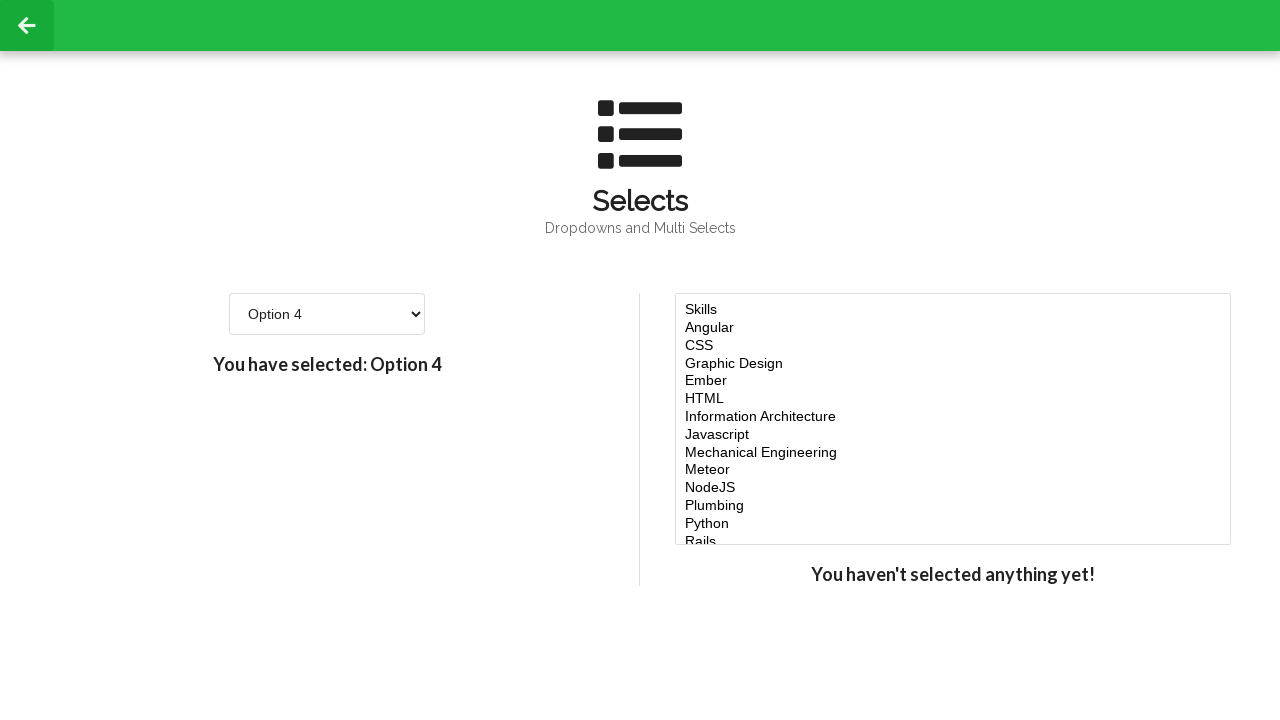

Verified dropdown is still interactable and visible
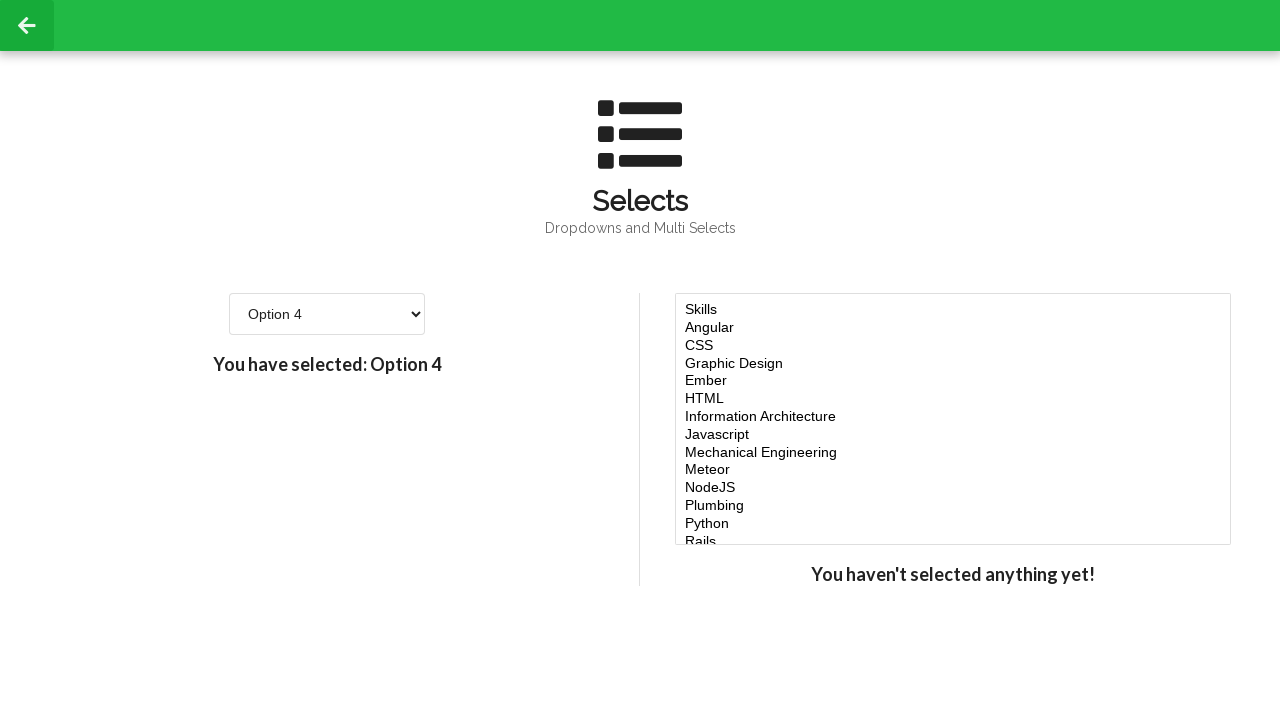

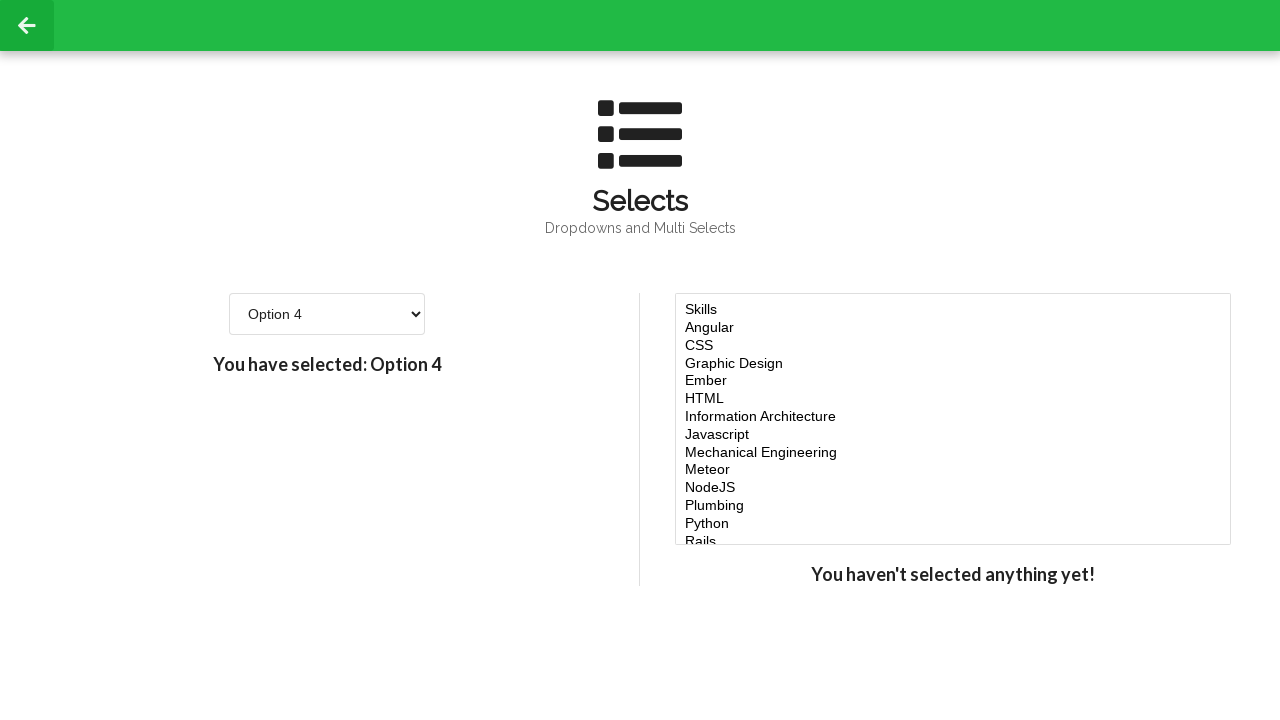